Tests radio button selection functionality by clicking through three different radio button options sequentially on an automation practice page

Starting URL: https://rahulshettyacademy.com/AutomationPractice/

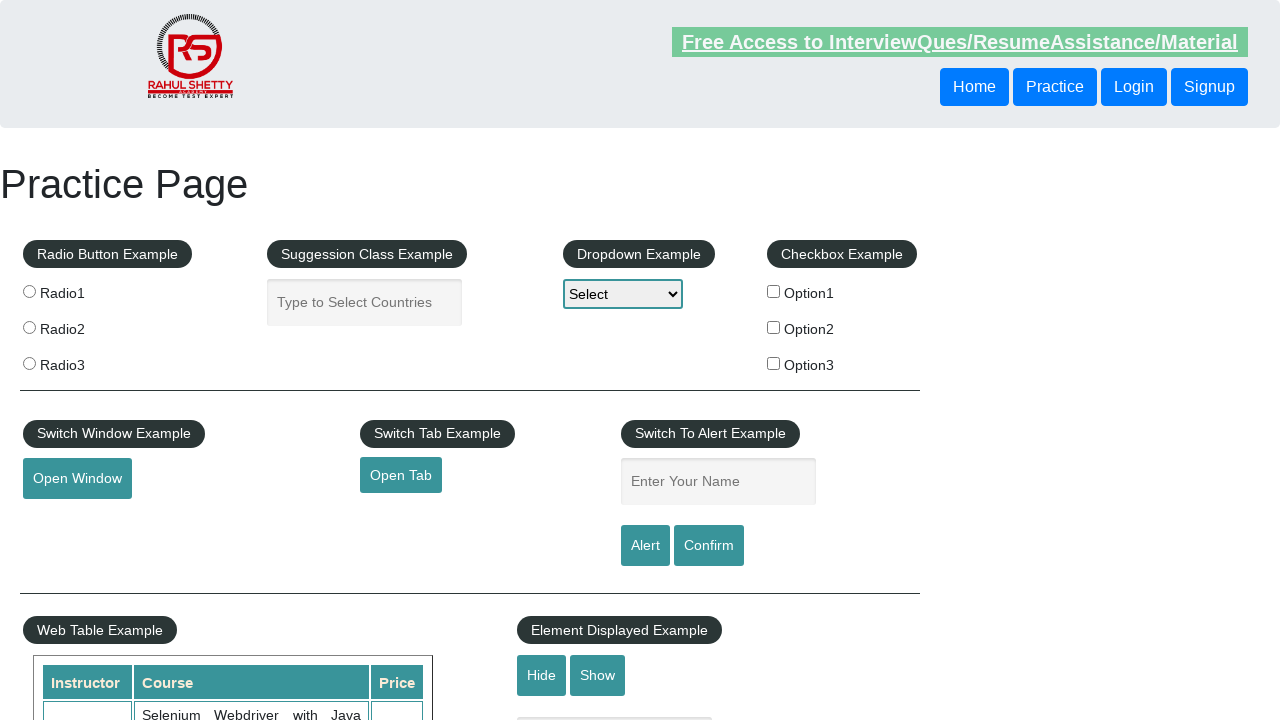

Navigated to automation practice page
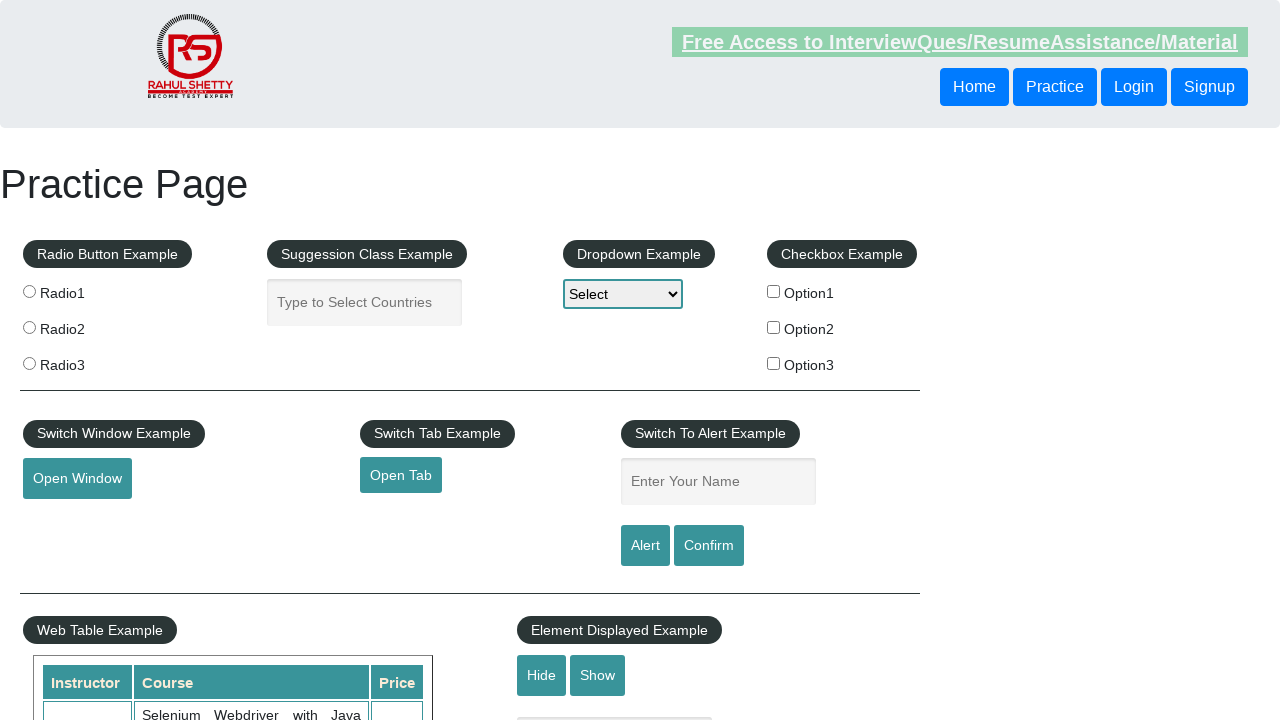

Clicked first radio button (radio1) at (29, 291) on input[value='radio1']
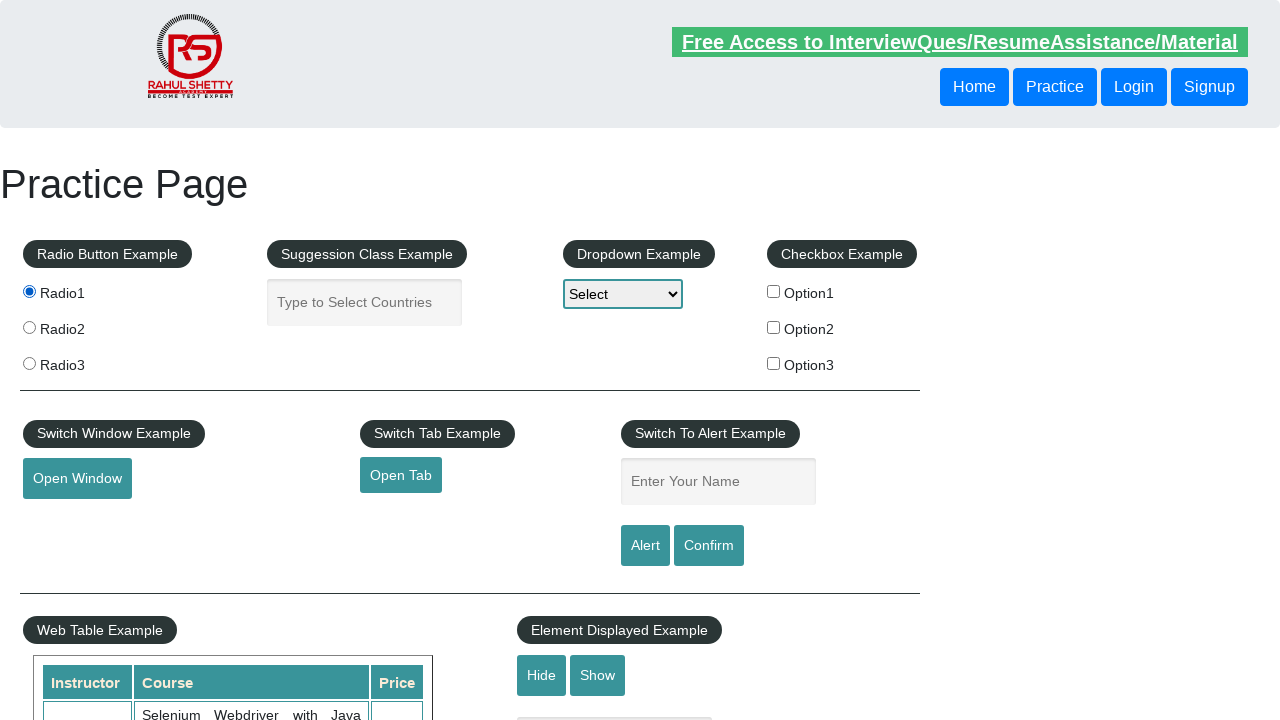

Clicked second radio button (radio2) at (29, 327) on input[value='radio2']
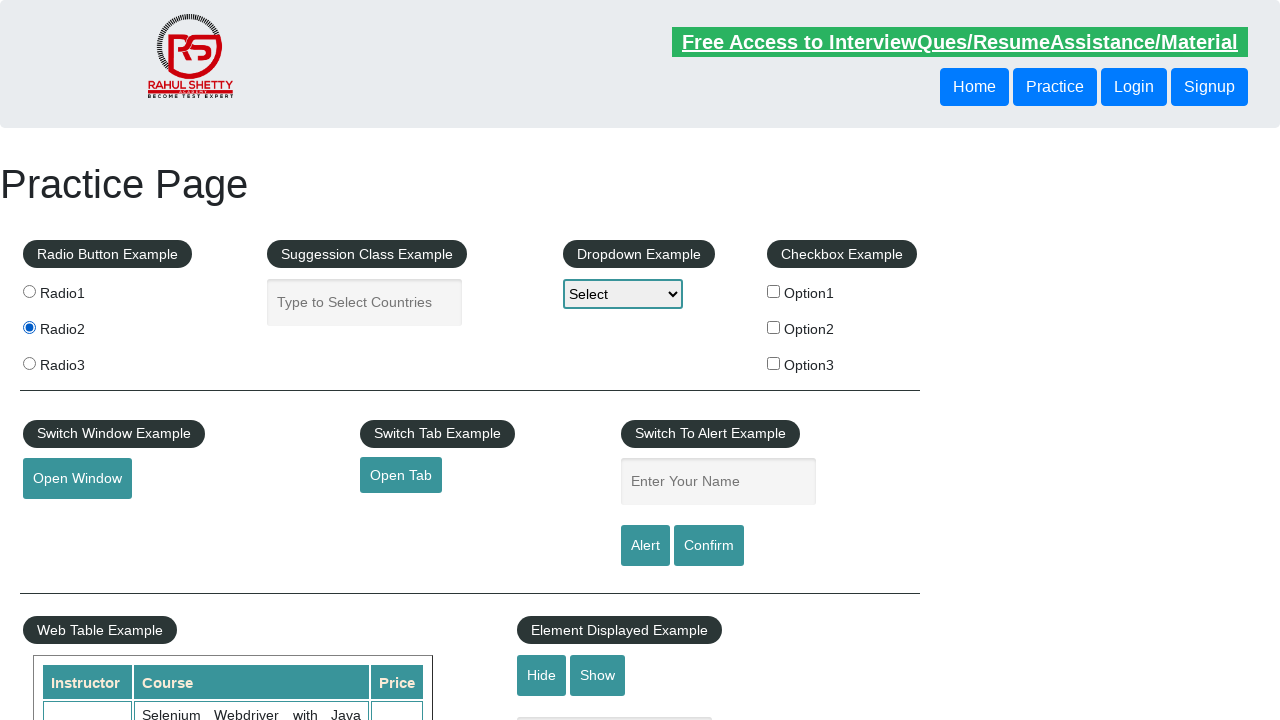

Clicked third radio button (radio3) at (29, 363) on input[value='radio3']
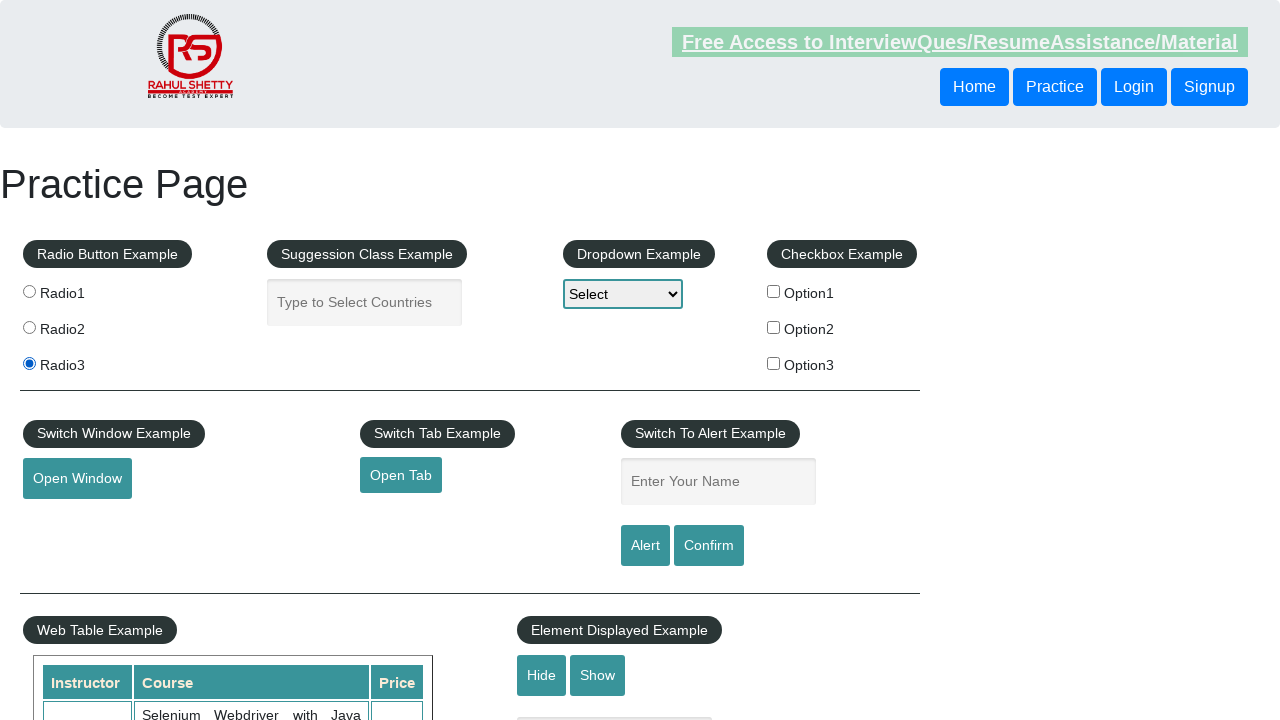

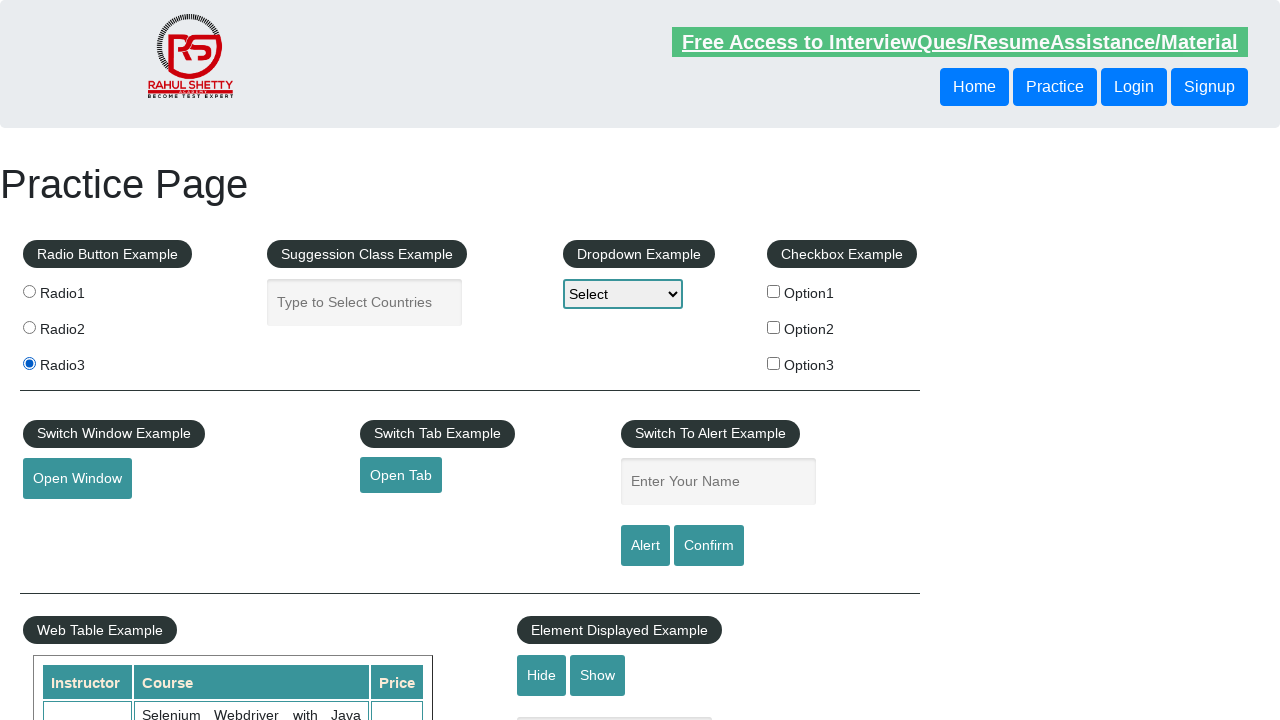